Opens the Rahul Shetty Academy website and verifies the page loads by checking the title and URL are accessible.

Starting URL: https://rahulshettyacademy.com

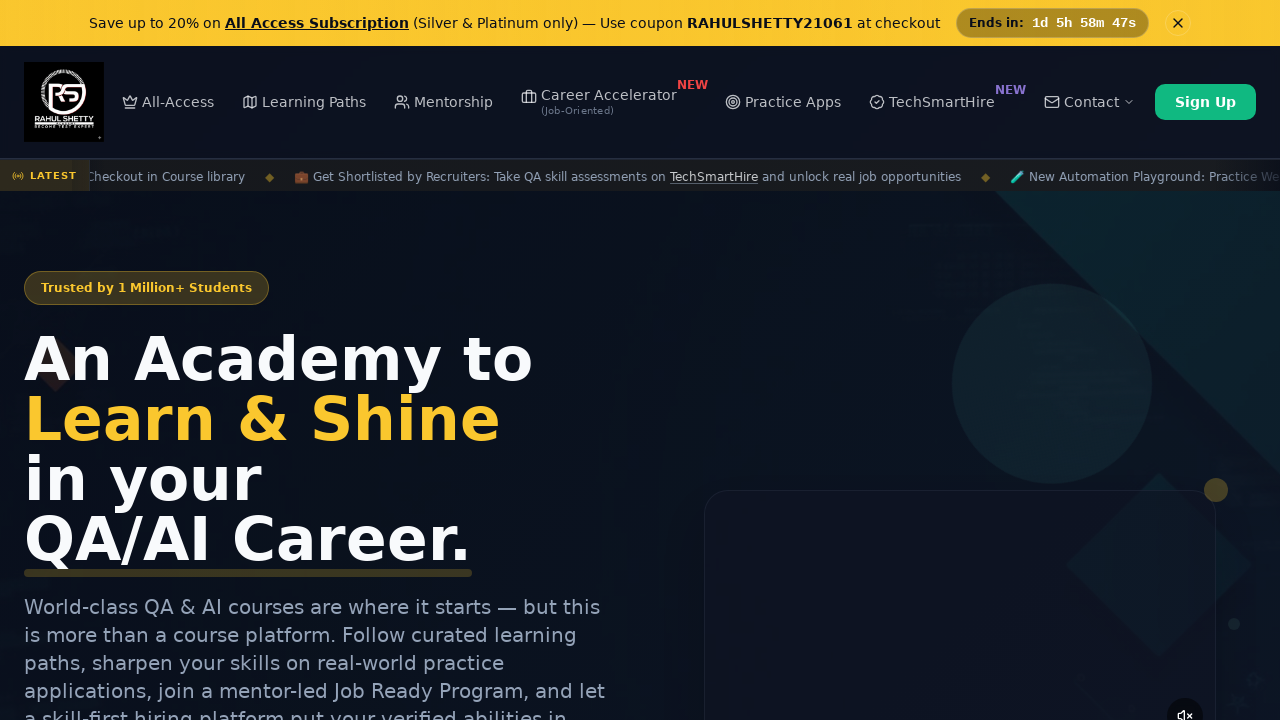

Waited for page to reach domcontentloaded state
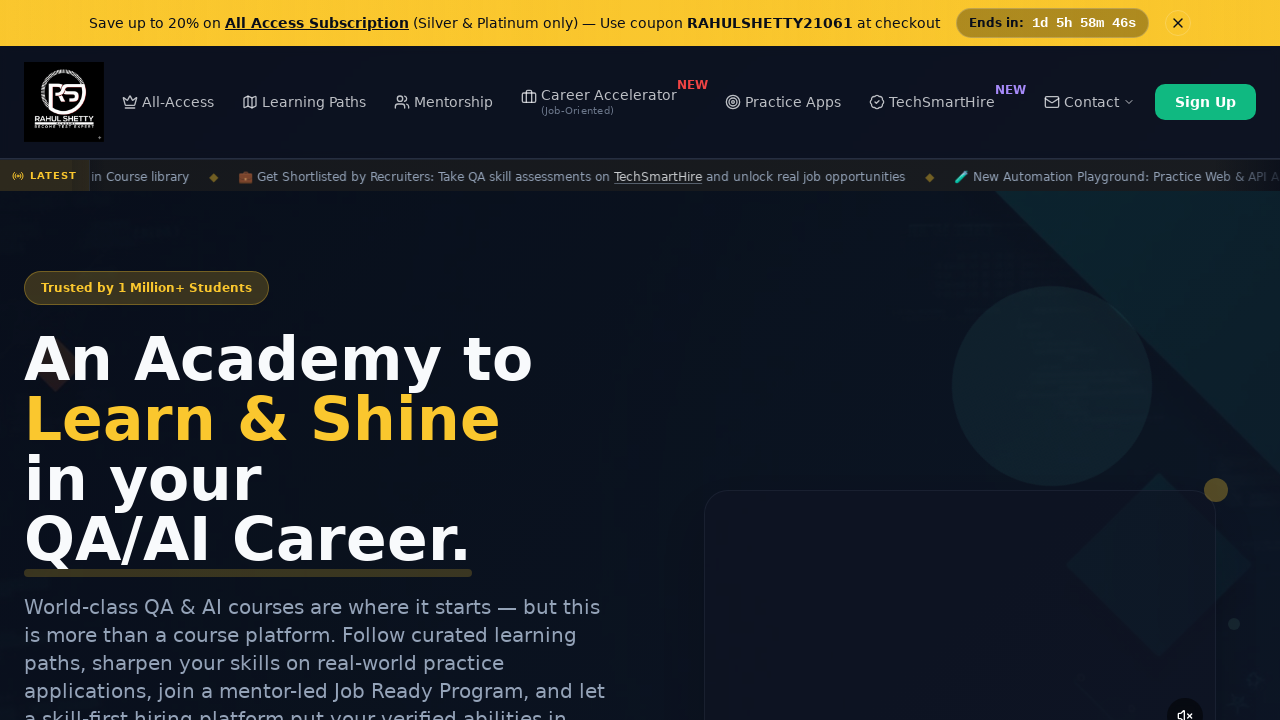

Retrieved page title: 'Rahul Shetty Academy | QA Automation, Playwright, AI Testing & Online Training'
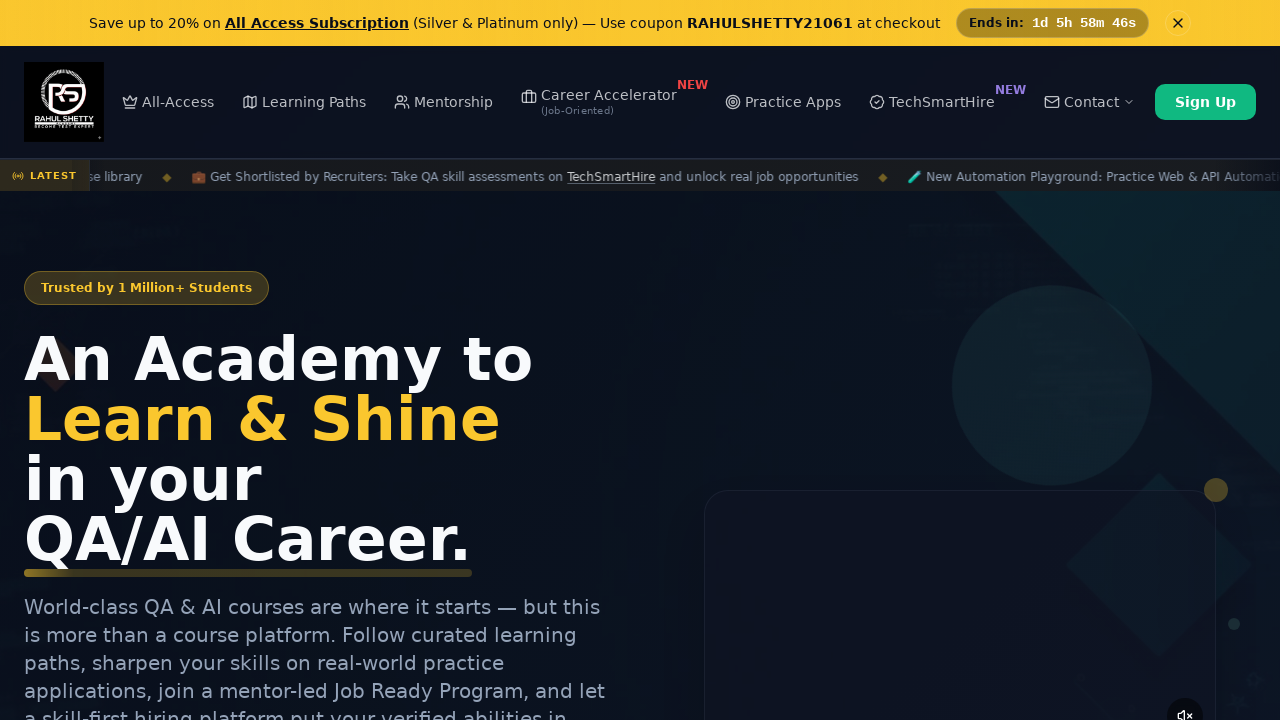

Retrieved current URL: 'https://rahulshettyacademy.com/'
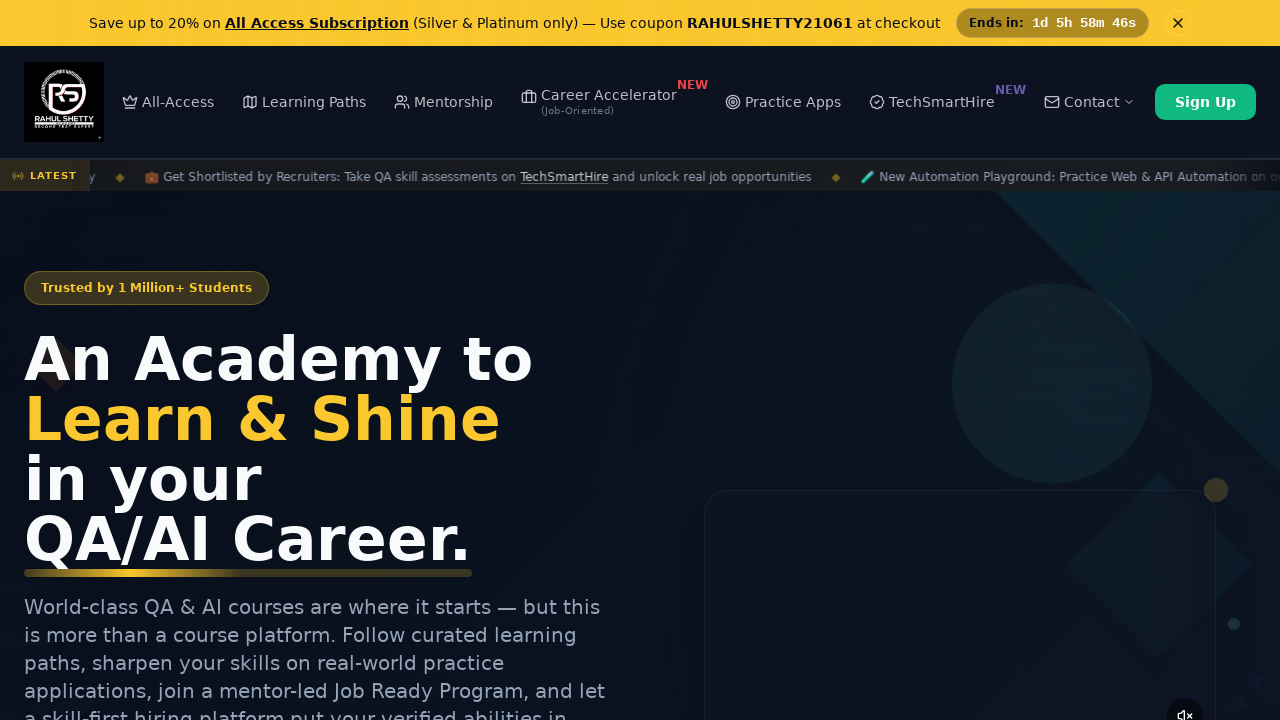

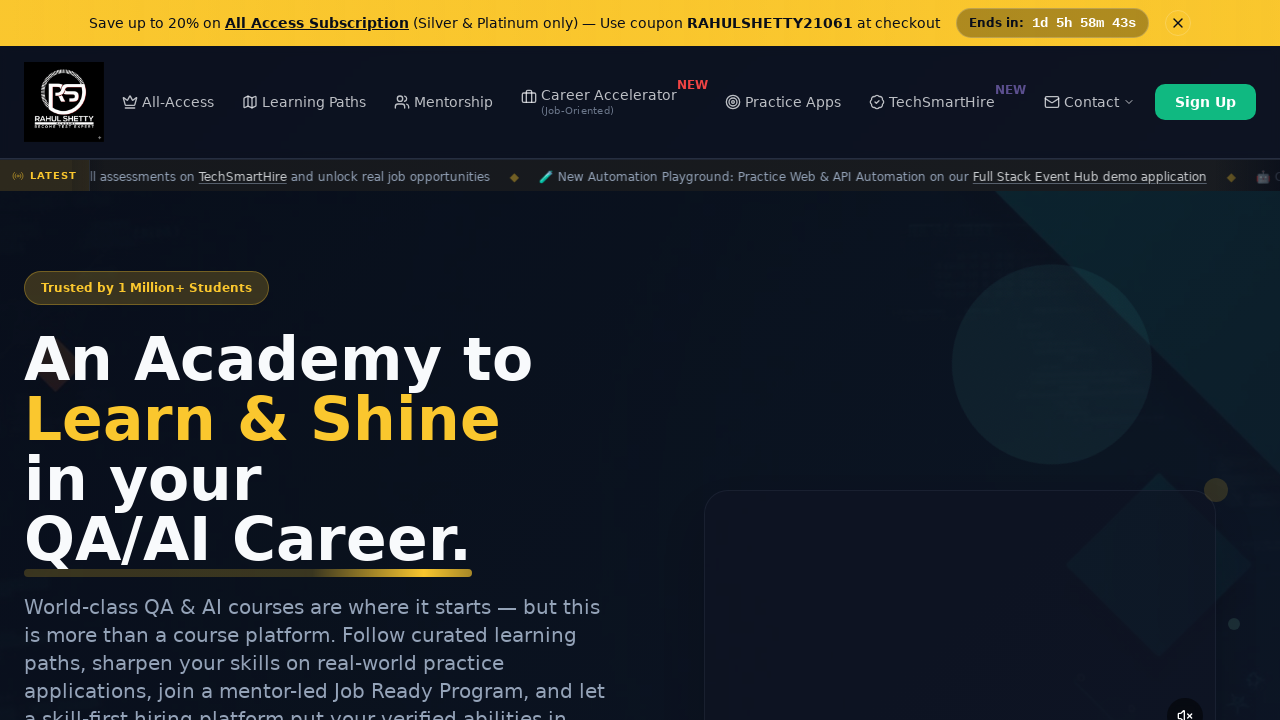